Tests passenger dropdown functionality by clicking to open the dropdown, incrementing adult passenger count 4 times, and then closing the dropdown

Starting URL: https://rahulshettyacademy.com/dropdownsPractise/

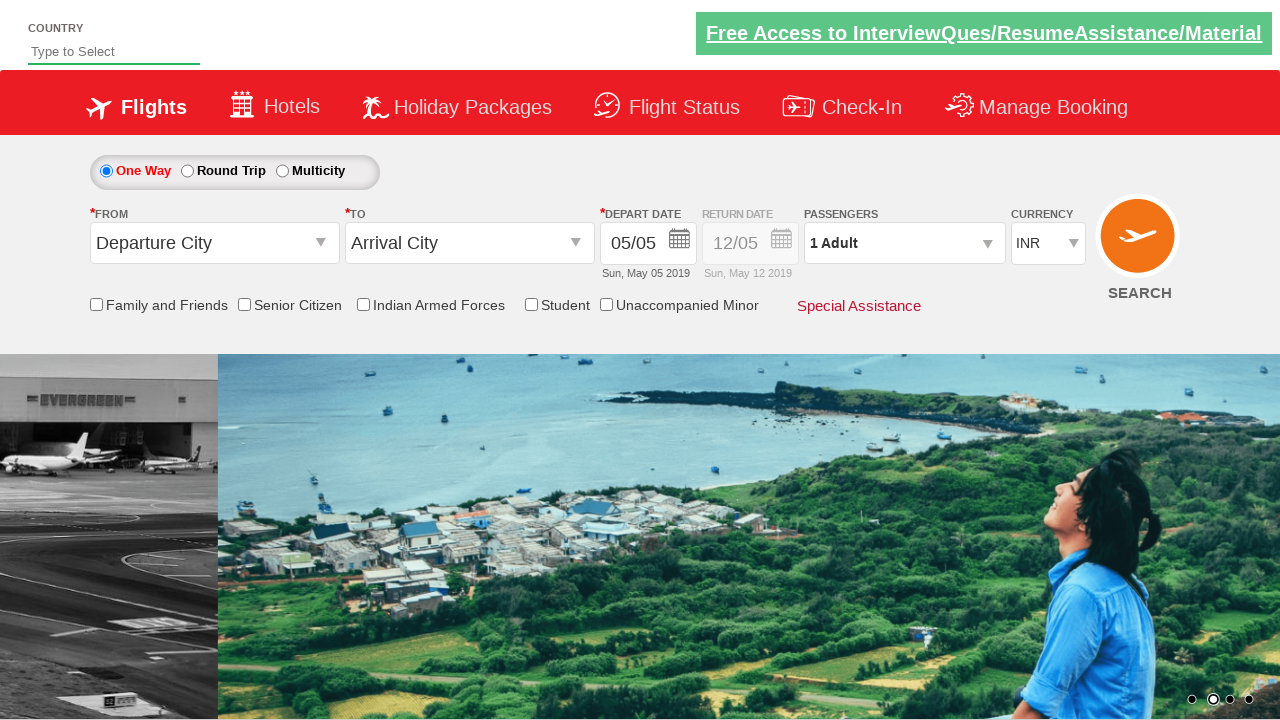

Clicked on passenger info dropdown to open it at (904, 243) on #divpaxinfo
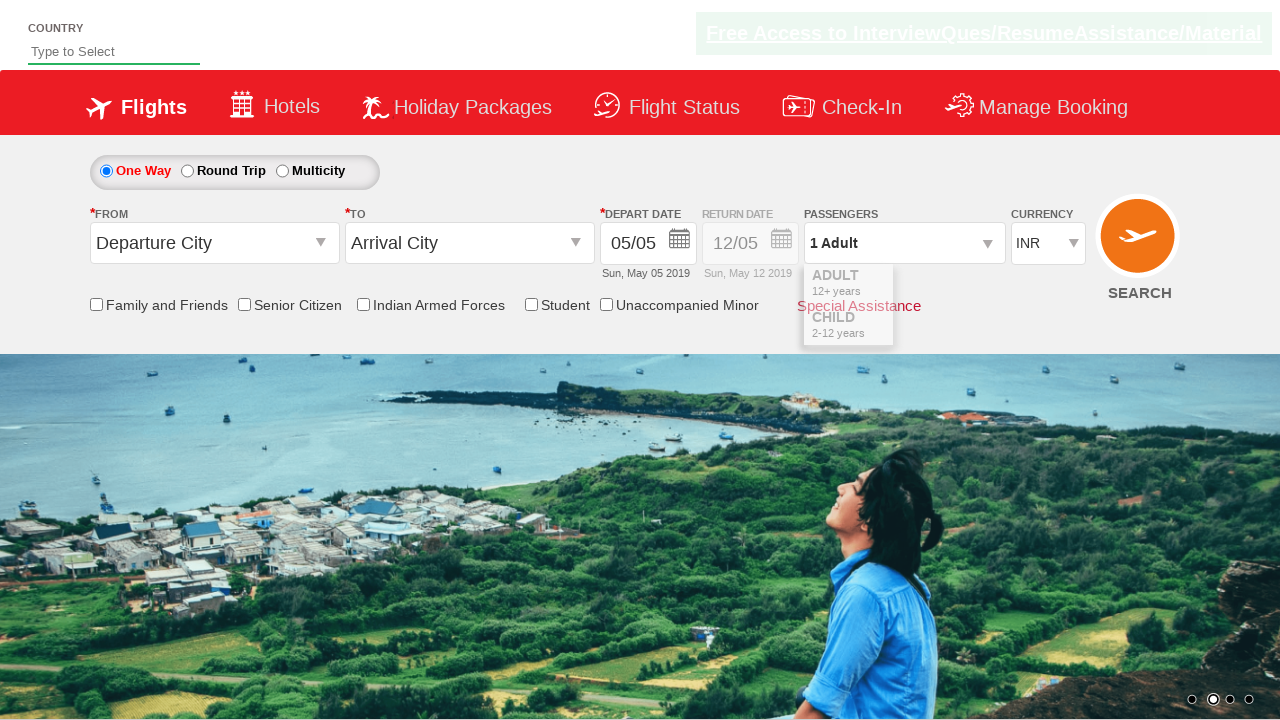

Adult increment button became visible
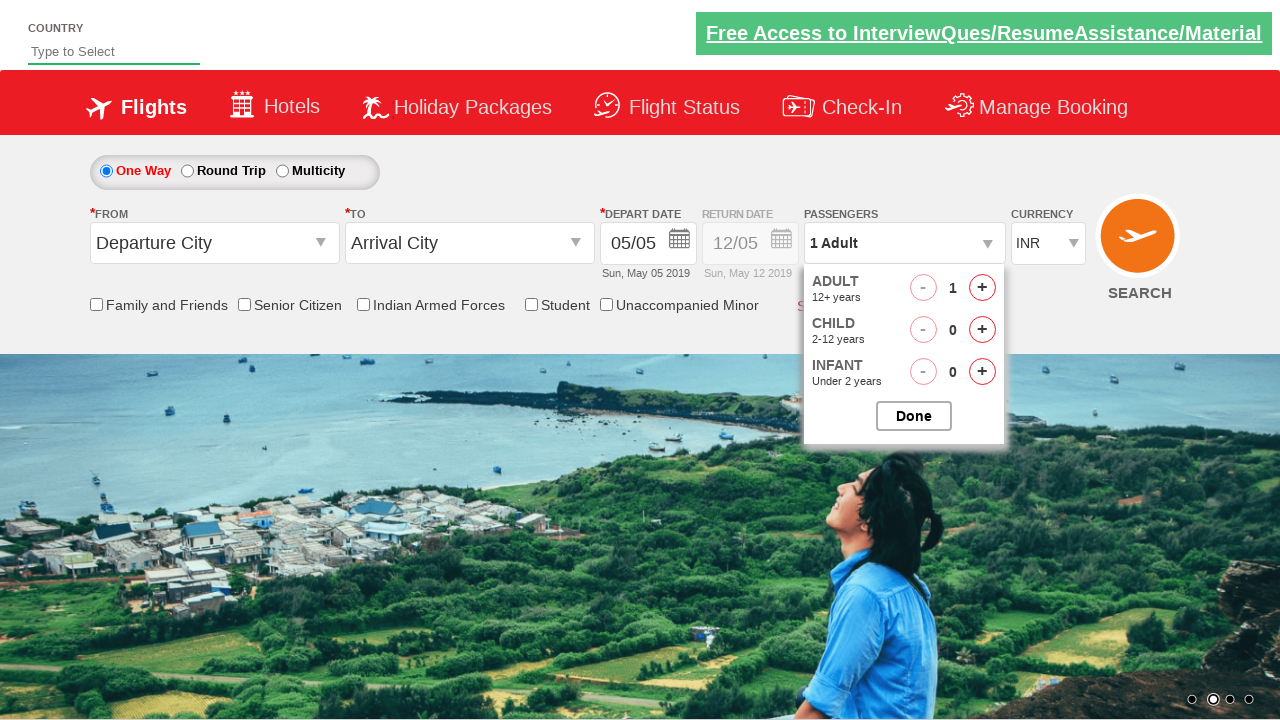

Clicked adult increment button (iteration 1 of 4) at (982, 288) on #hrefIncAdt
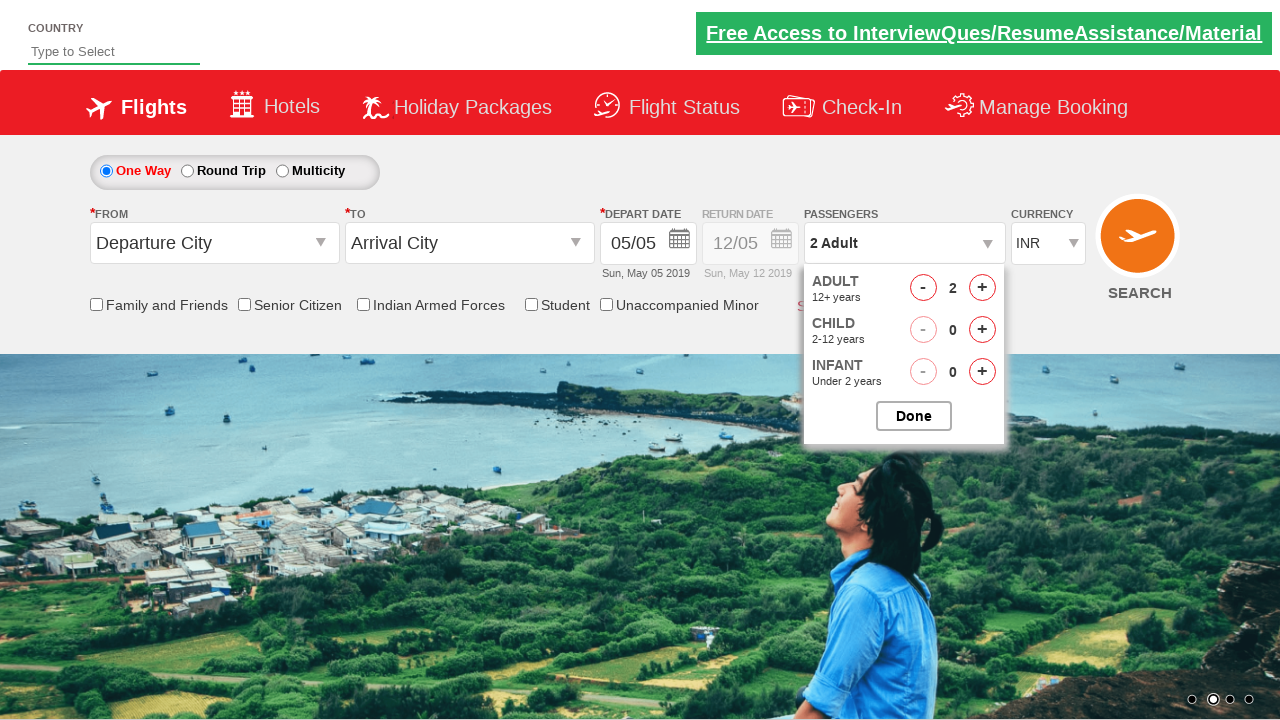

Clicked adult increment button (iteration 2 of 4) at (982, 288) on #hrefIncAdt
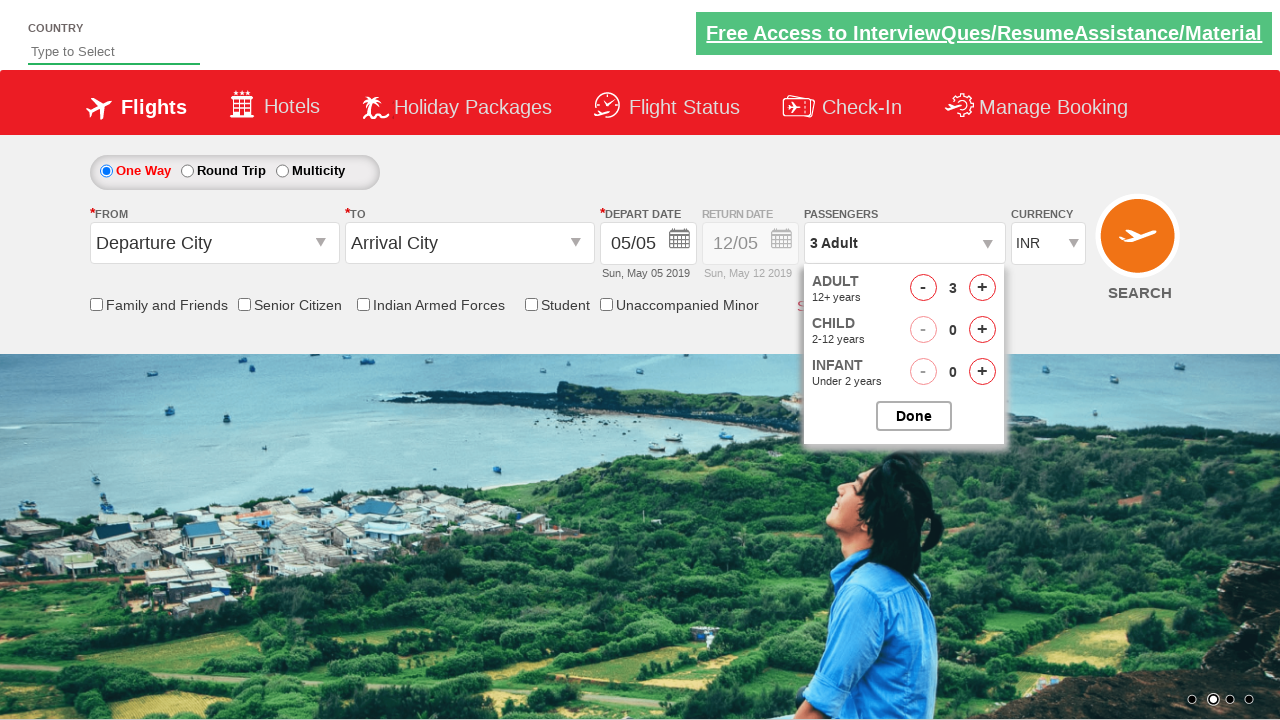

Clicked adult increment button (iteration 3 of 4) at (982, 288) on #hrefIncAdt
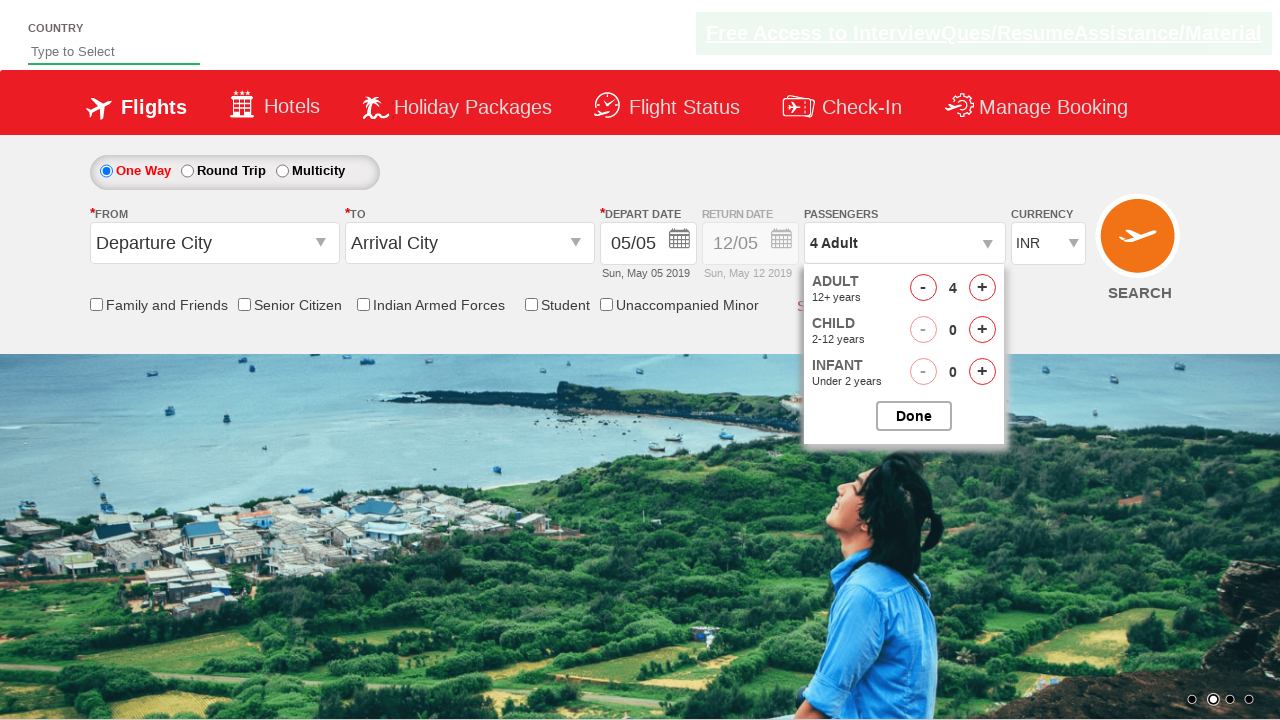

Clicked adult increment button (iteration 4 of 4) at (982, 288) on #hrefIncAdt
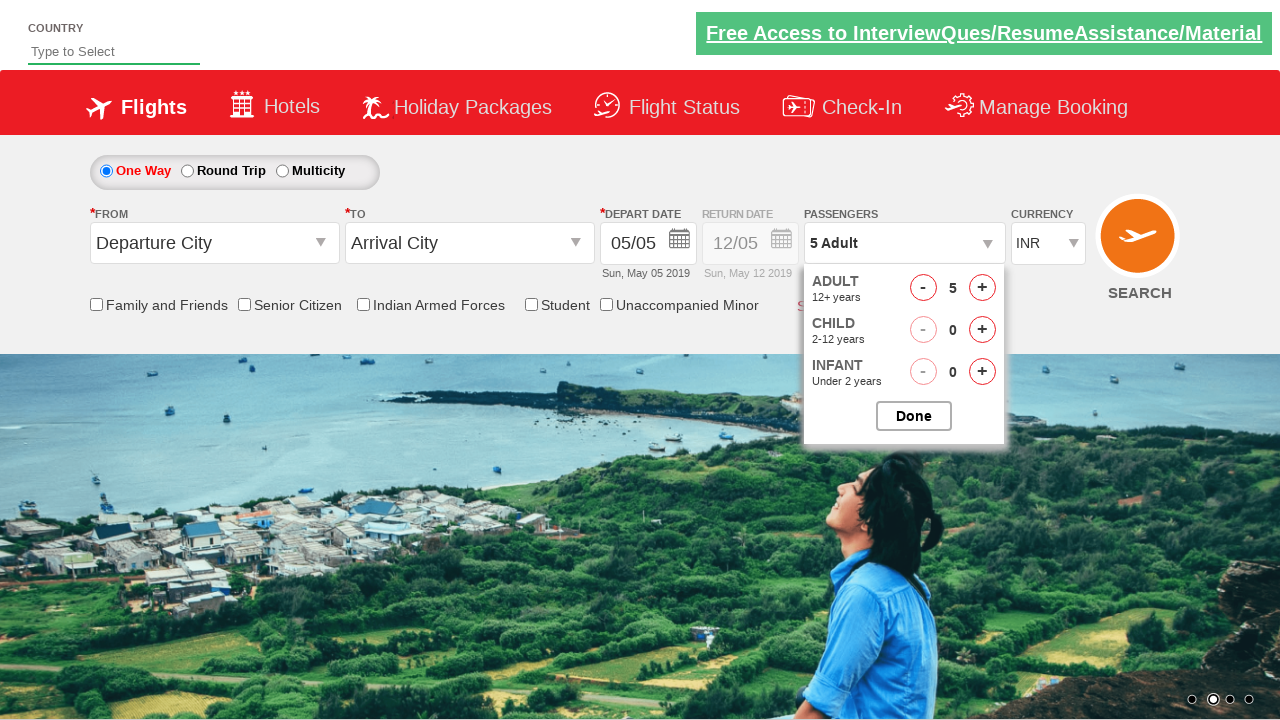

Clicked to close the passenger options dropdown at (914, 416) on #btnclosepaxoption
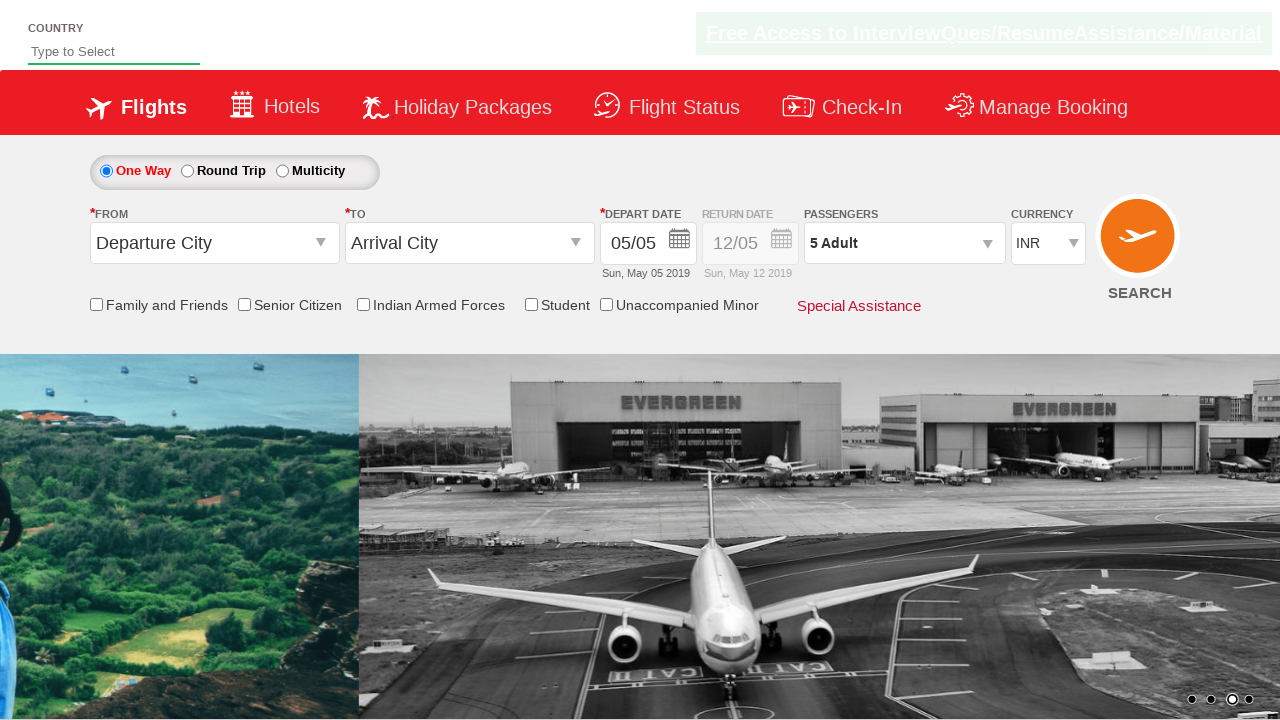

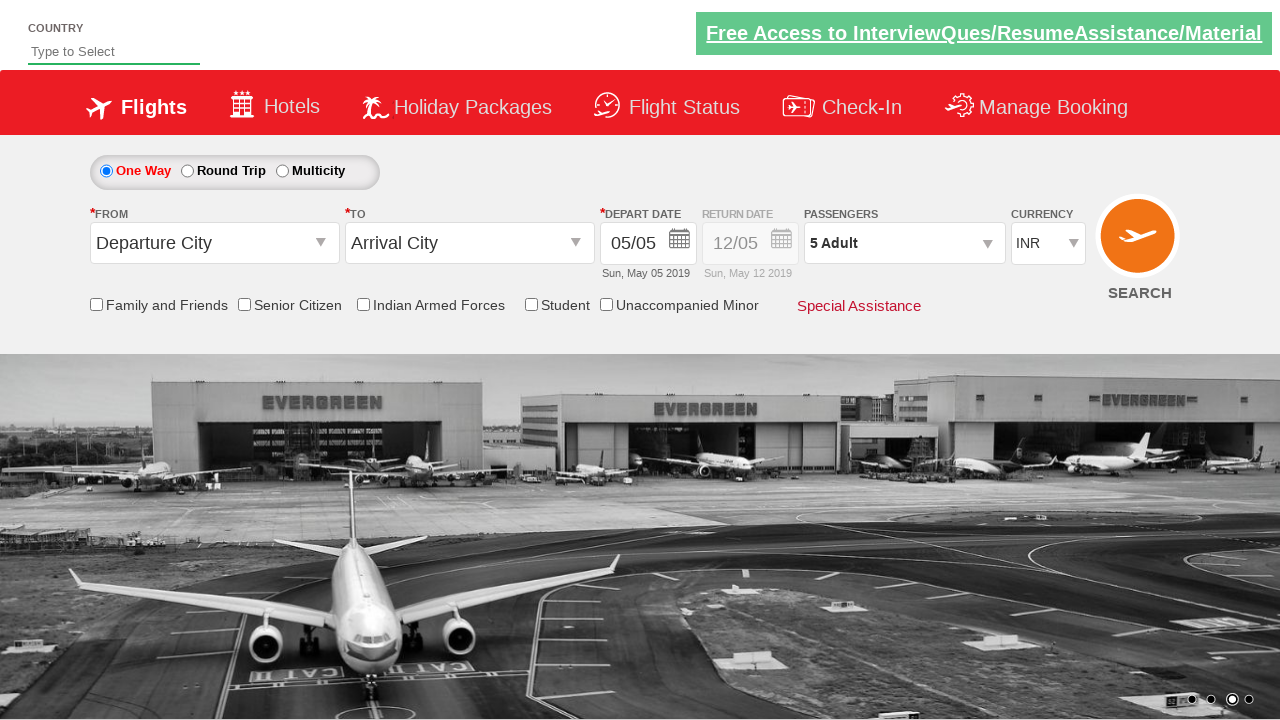